Tests HTML5 drag and drop functionality by dragging column A to column B position and verifying the columns swap

Starting URL: http://the-internet.herokuapp.com/drag_and_drop

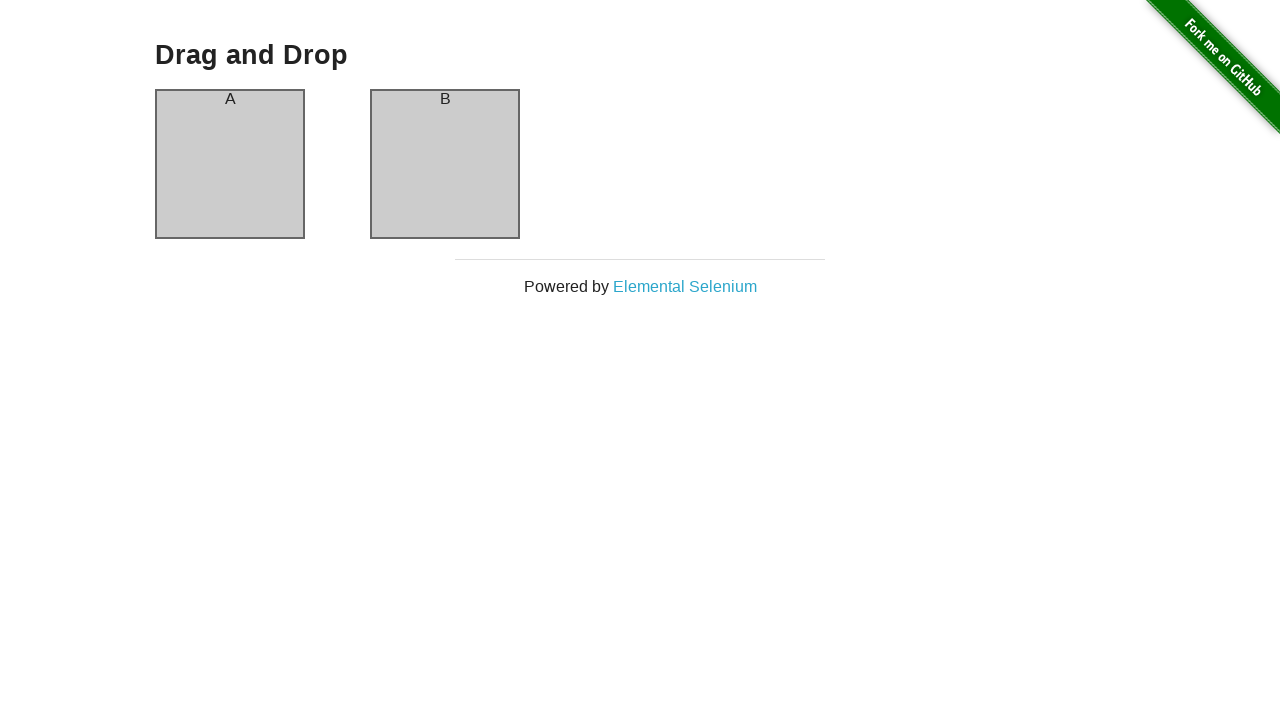

Located column A element
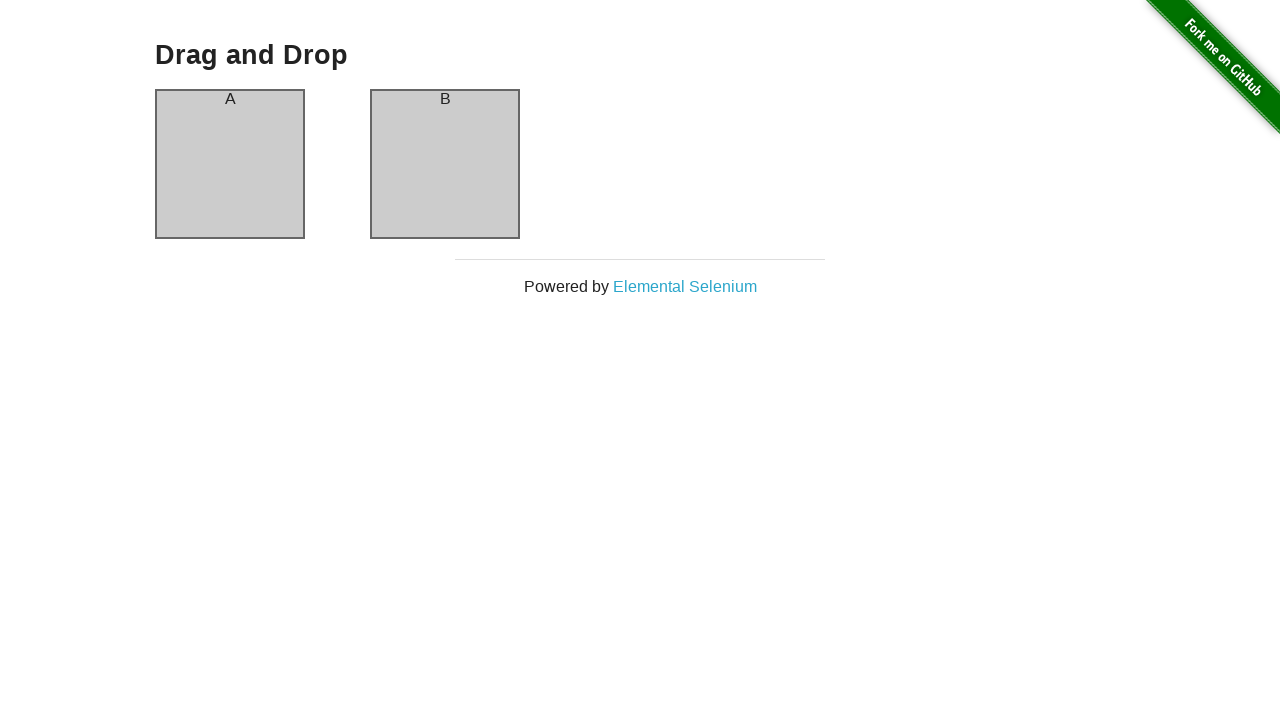

Located column B element
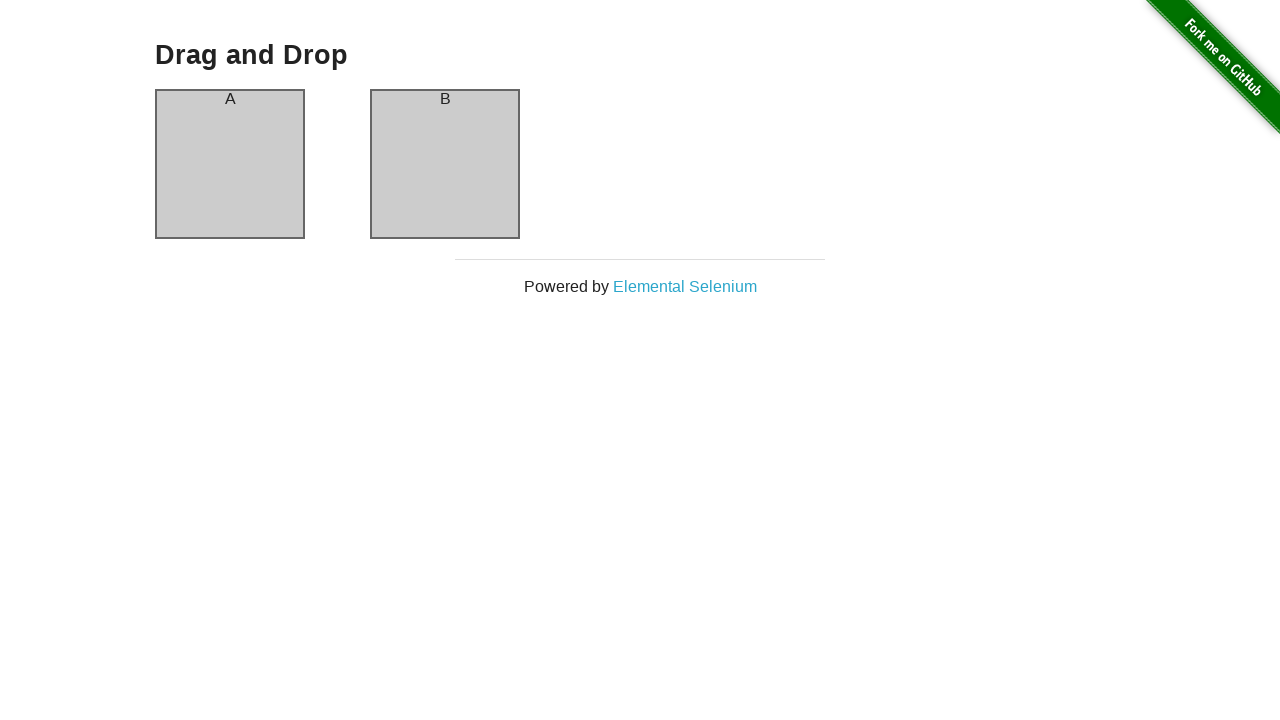

Dragged column A to column B position at (445, 164)
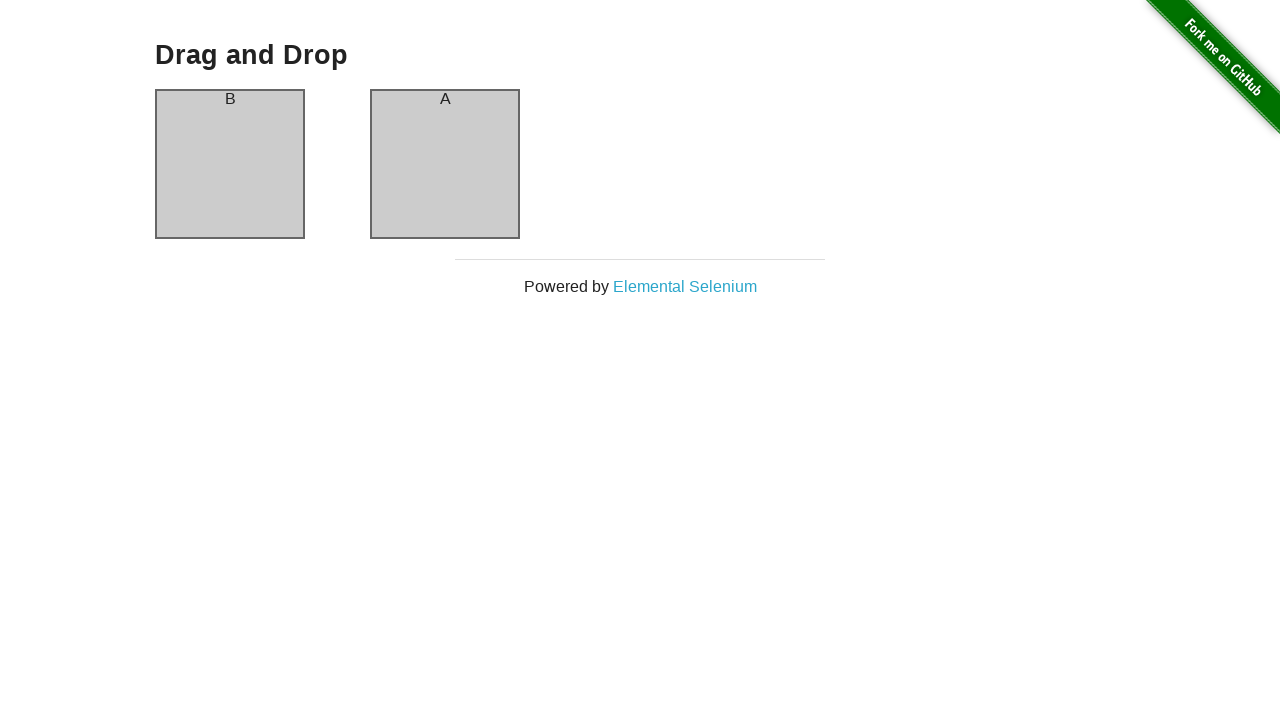

Verified that columns have swapped - column A now displays header 'B'
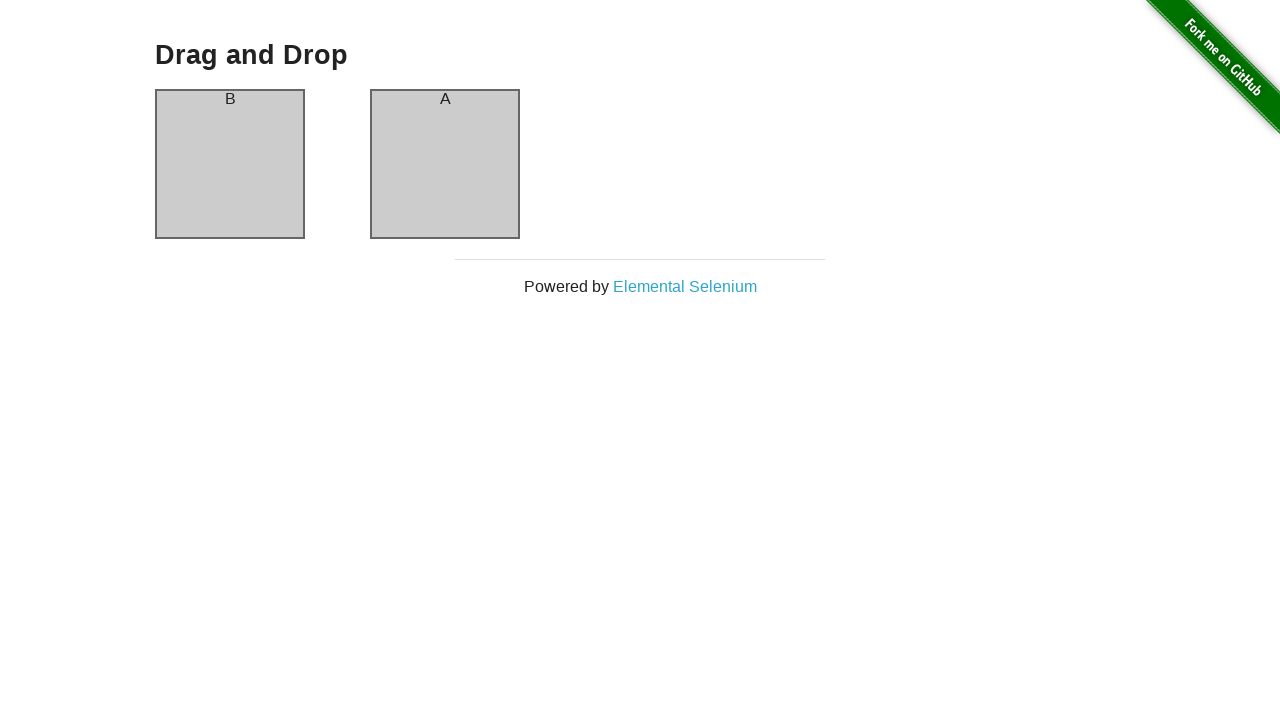

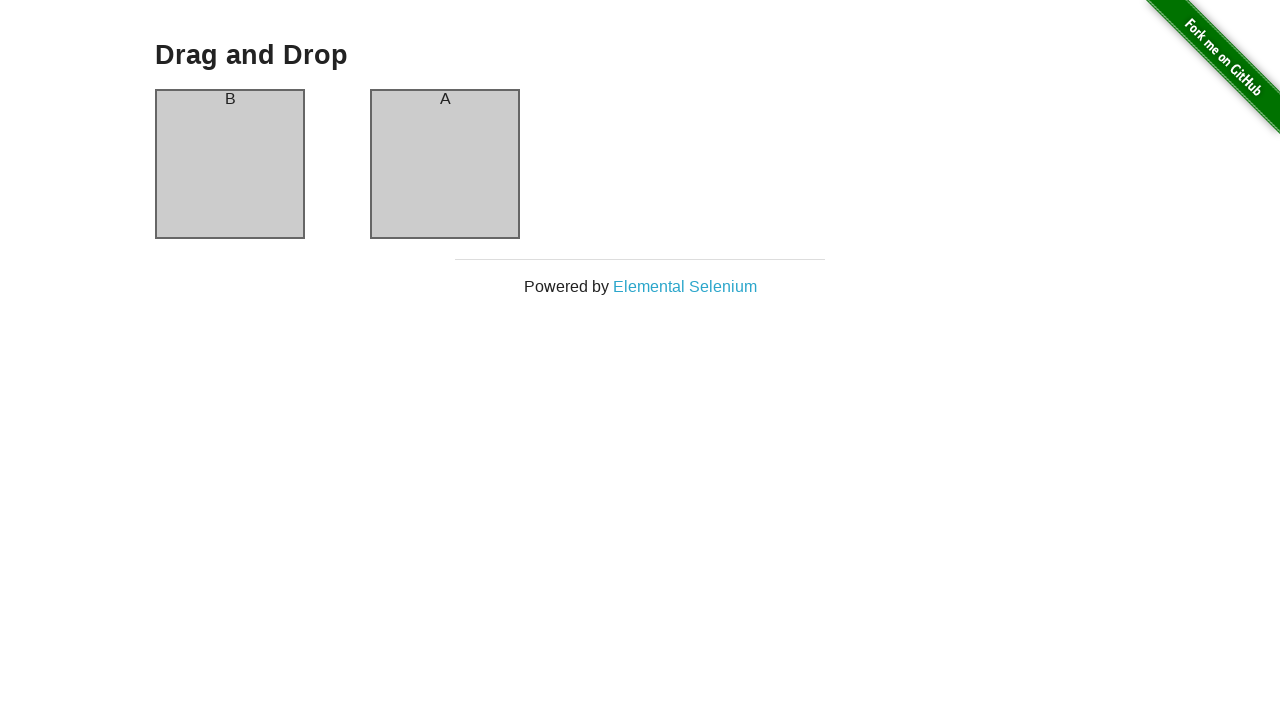